Tests that the simple alert displays the correct message and accepts it

Starting URL: https://letcode.in/alert

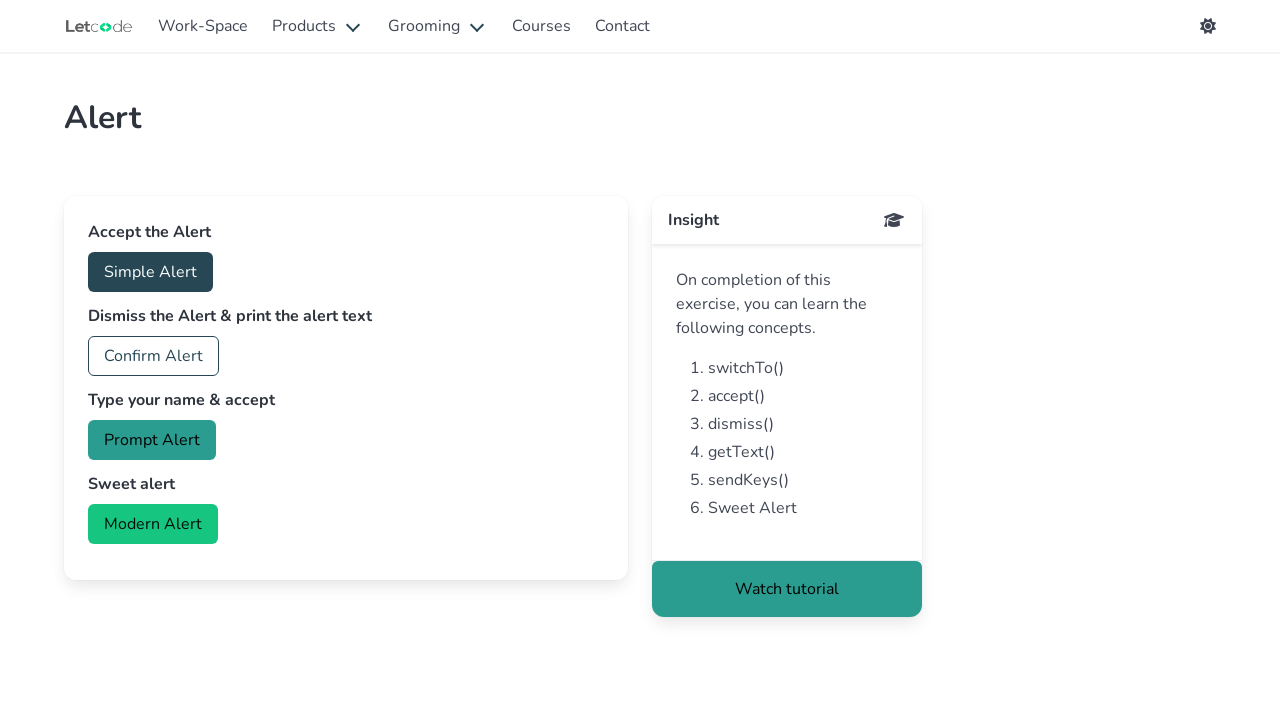

Set up dialog handler to accept alerts
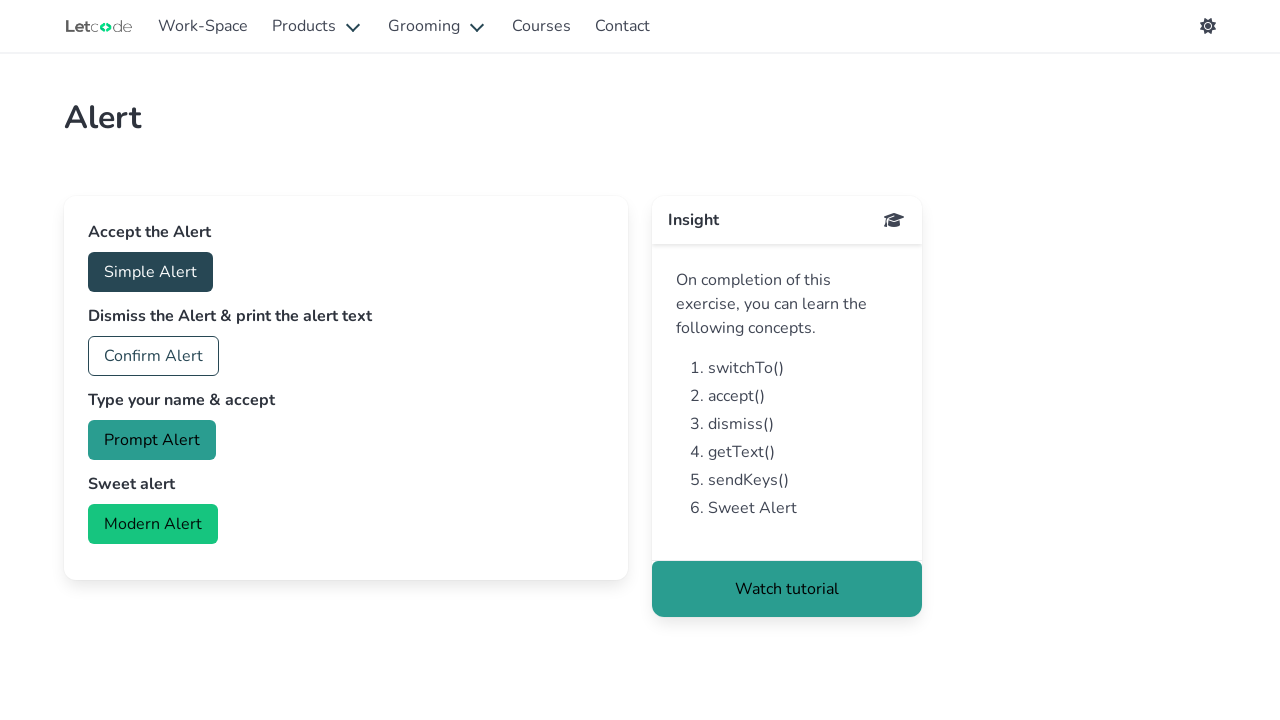

Clicked the Simple Alert button at (150, 272) on internal:role=button[name="Simple Alert"i]
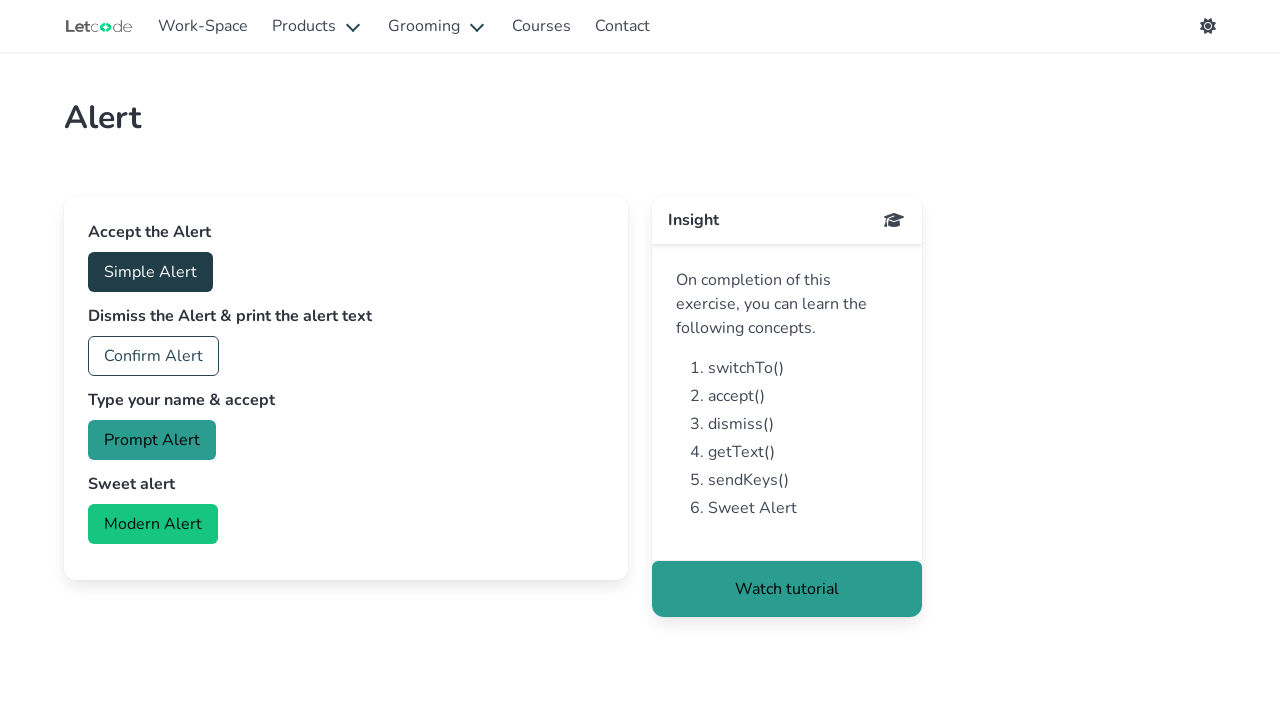

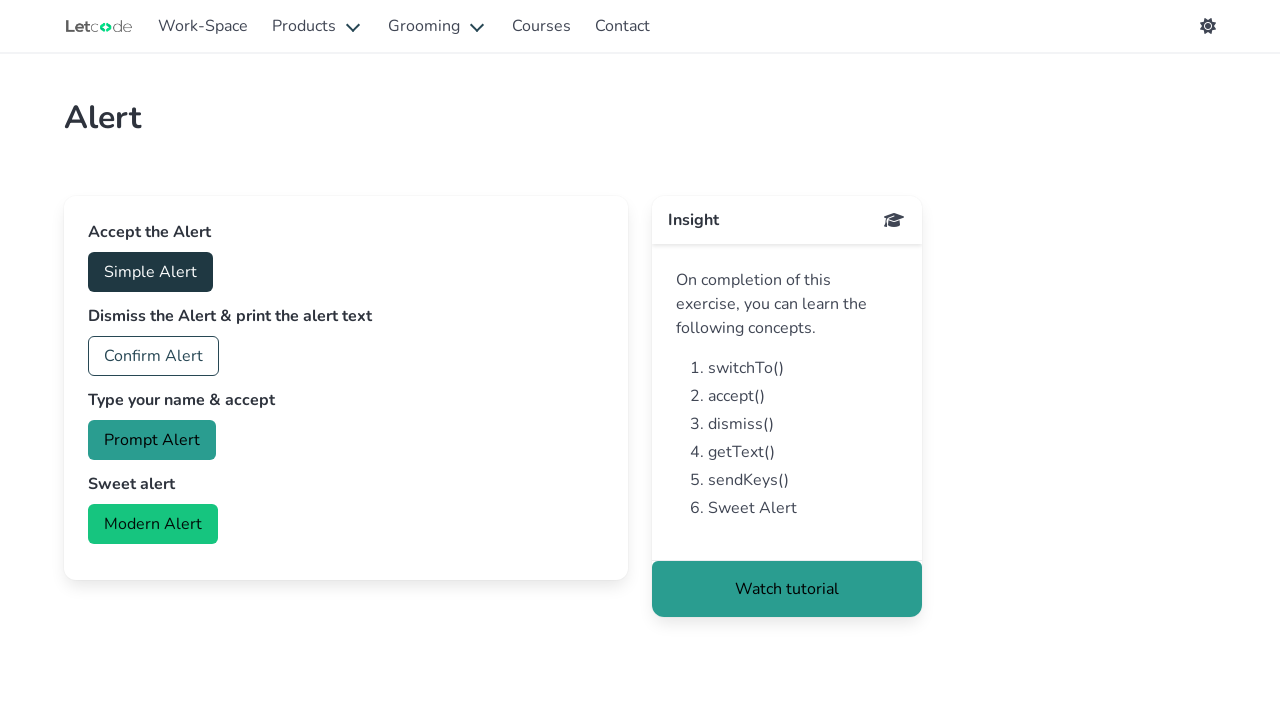